Tests a practice form by filling out personal information fields including name, email, gender, phone number, date of birth, hobbies, address, file upload, and state/city selection, then verifies the submitted data in a modal.

Starting URL: https://demoqa.com/automation-practice-form

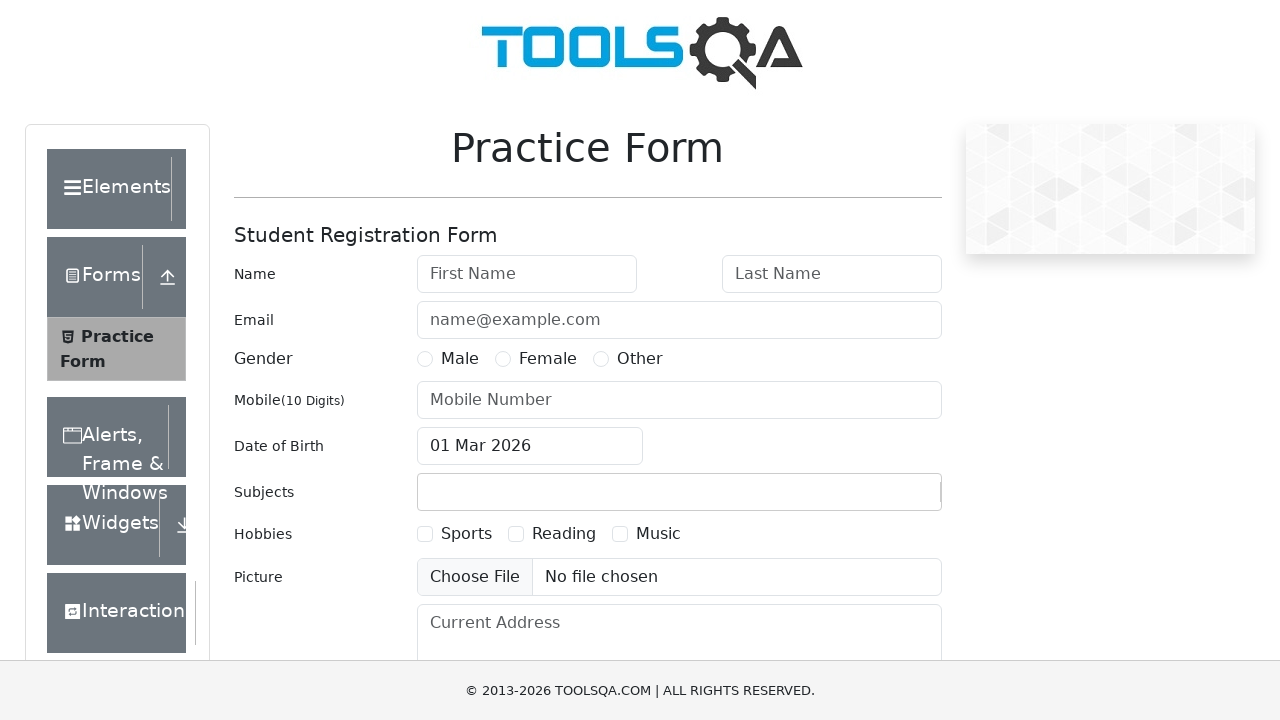

Filled first name field with 'Olga' on #firstName
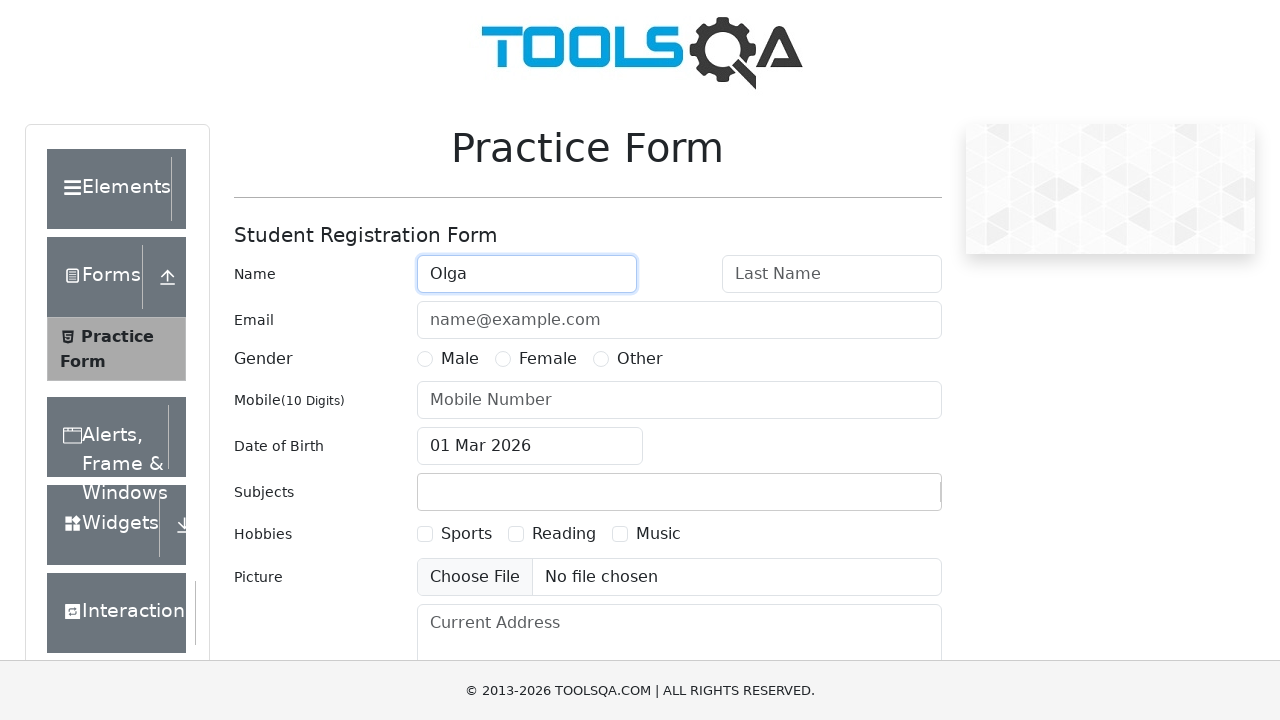

Filled last name field with 'Ivanova' on #lastName
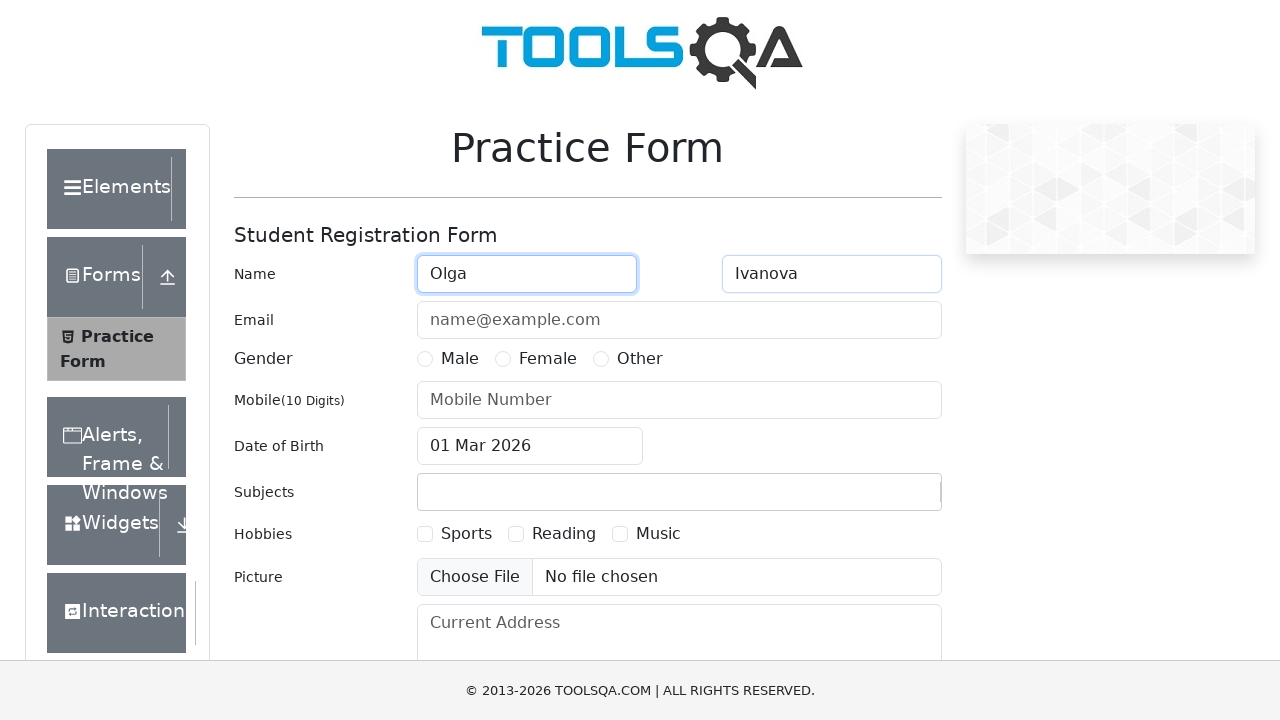

Filled email field with 'olga_ivanova@mail.com' on #userEmail
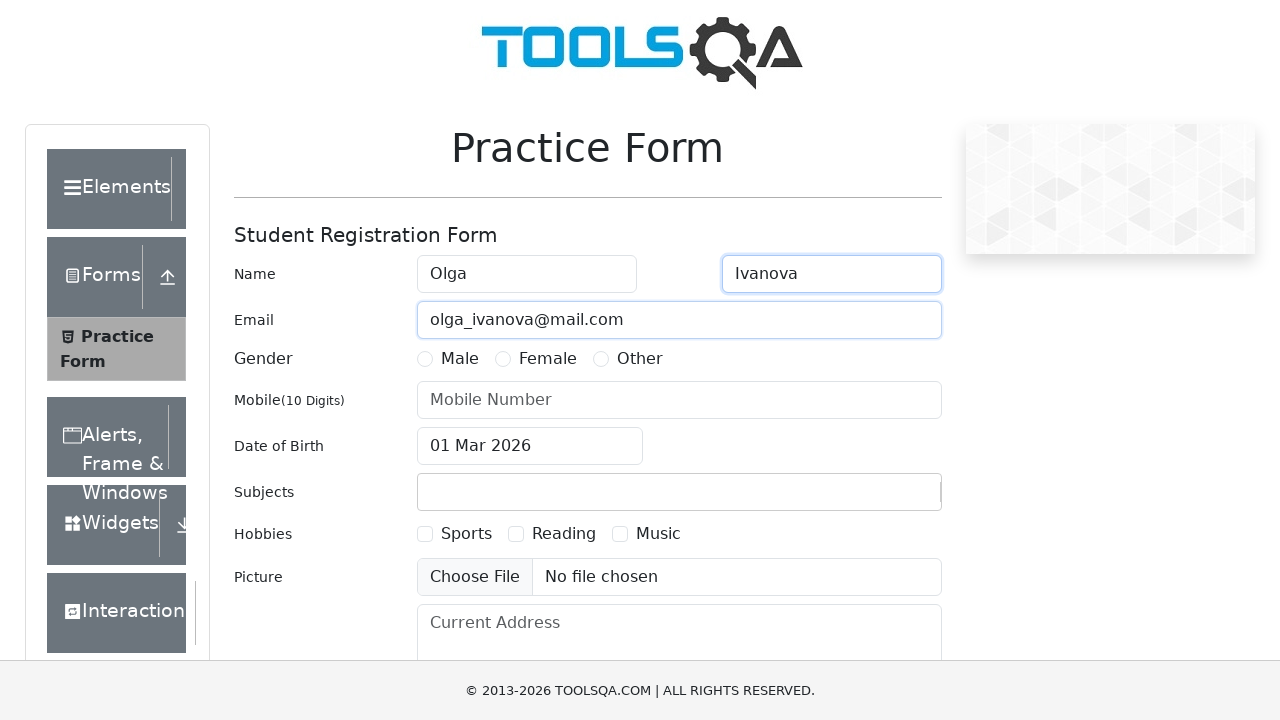

Selected Female gender option at (548, 359) on label[for='gender-radio-2']
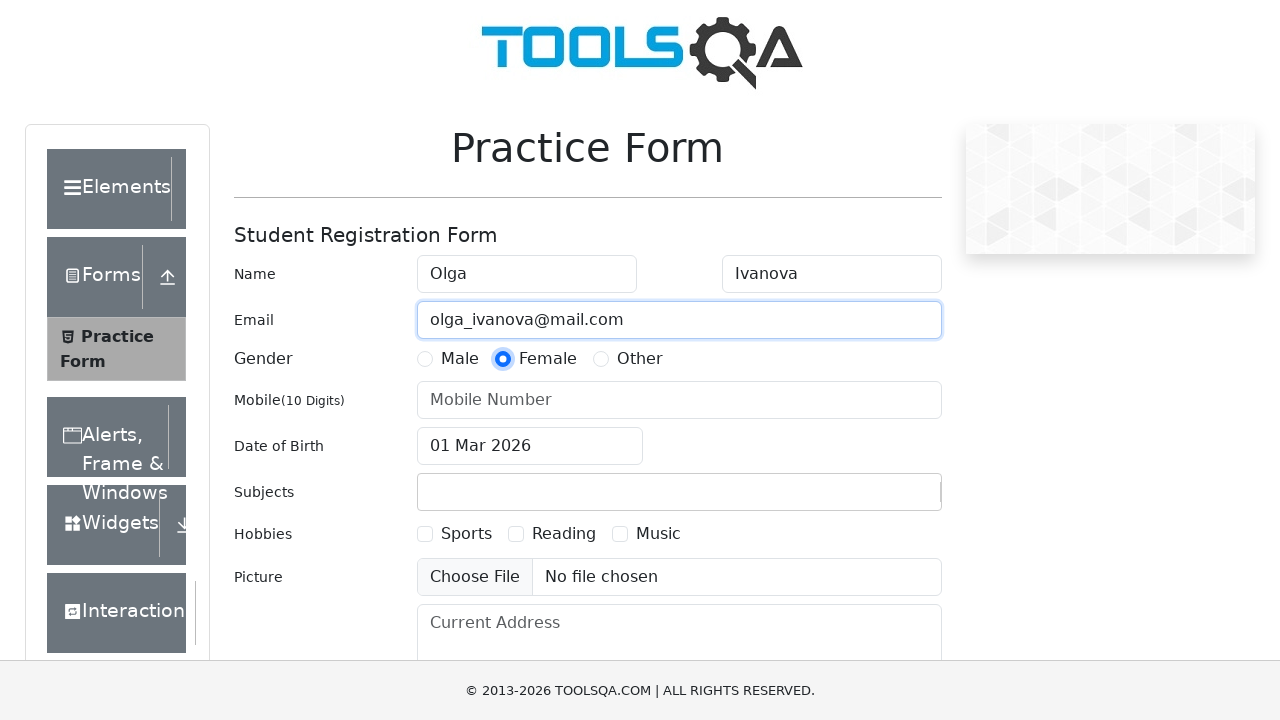

Filled phone number field with '9267573590' on #userNumber
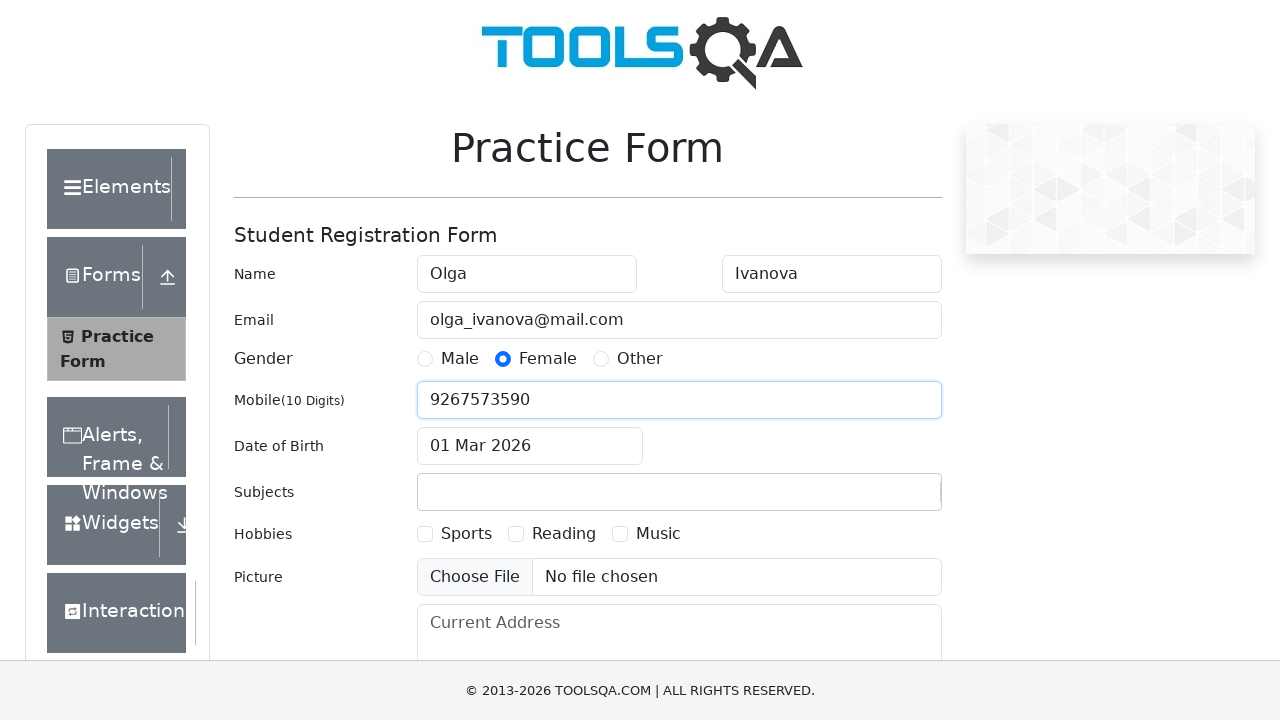

Clicked date of birth input field at (530, 446) on #dateOfBirthInput
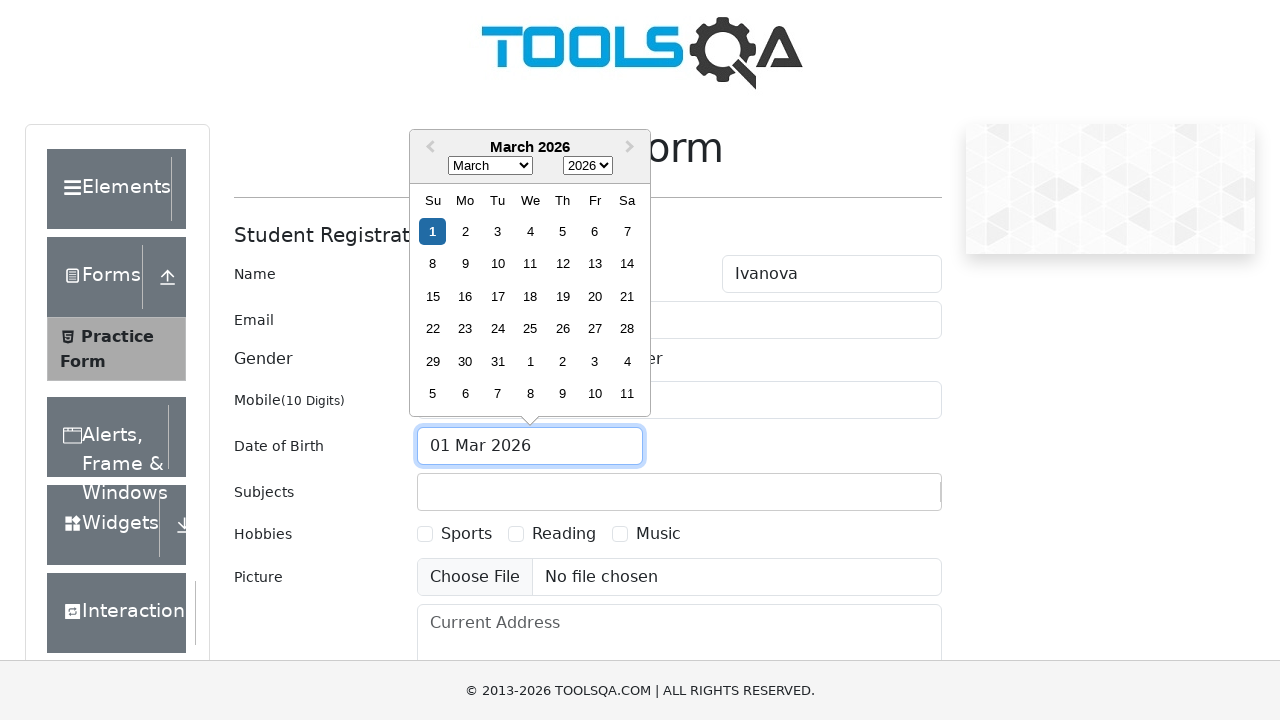

Selected year 2020 from date picker on .react-datepicker__year-select
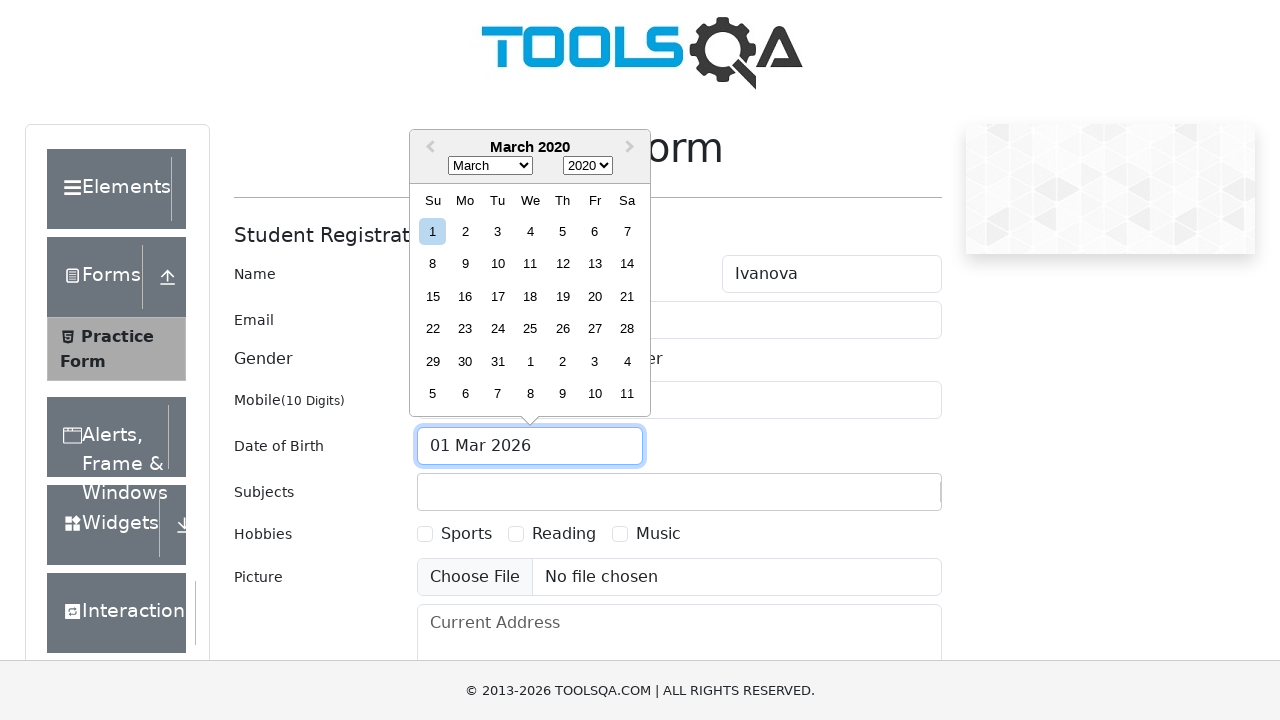

Selected May from date picker on .react-datepicker__month-select
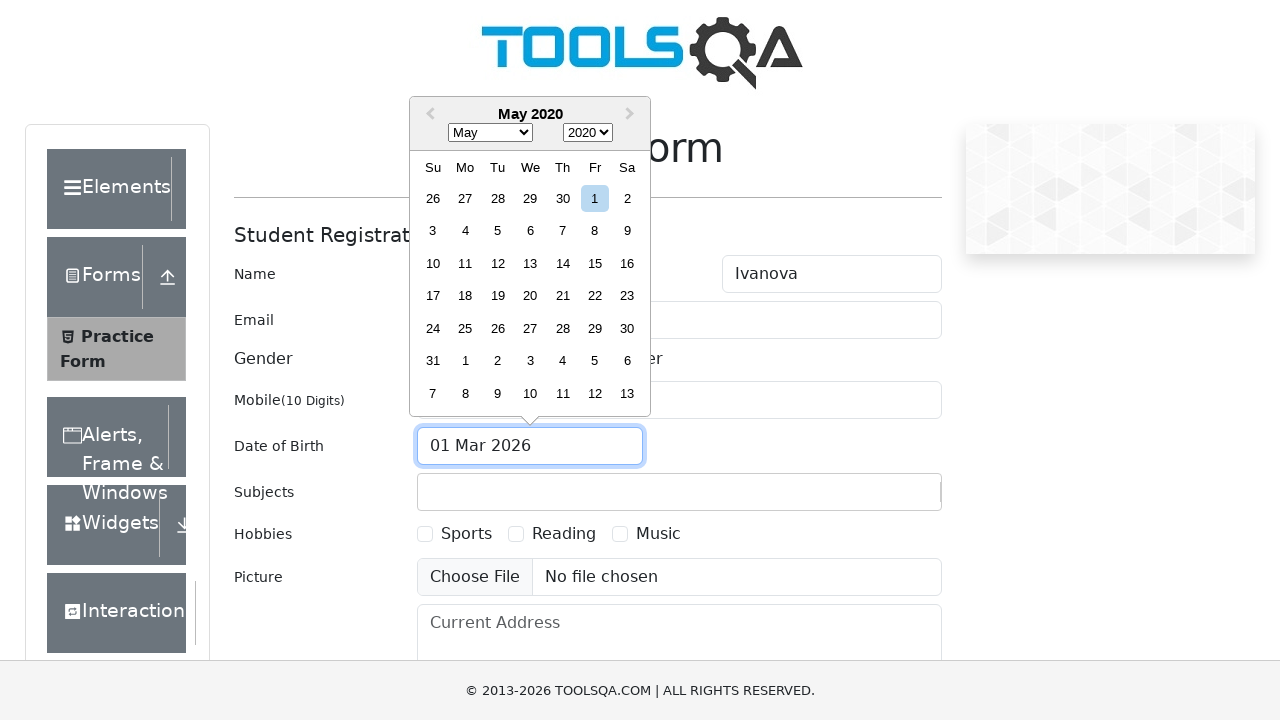

Selected day 15 from date picker at (595, 263) on .react-datepicker__day--015:not(.react-datepicker__day--outside-month)
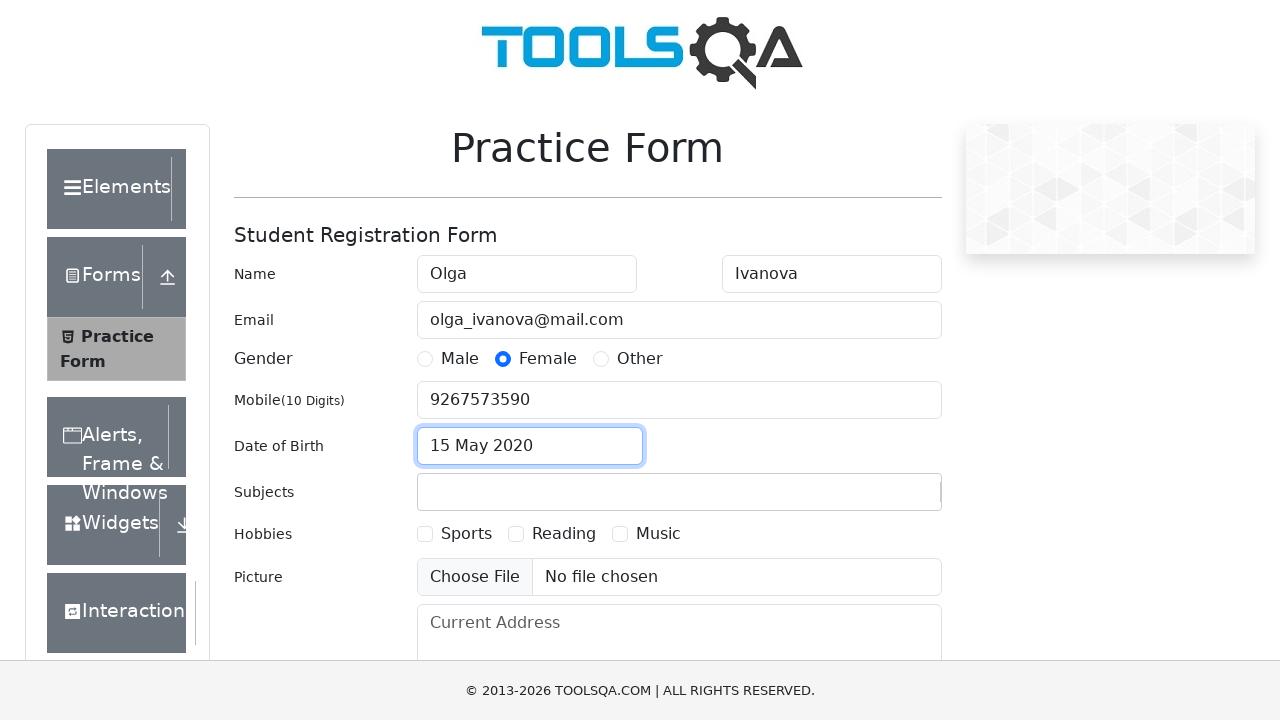

Selected Sports hobby checkbox at (466, 534) on label[for='hobbies-checkbox-1']
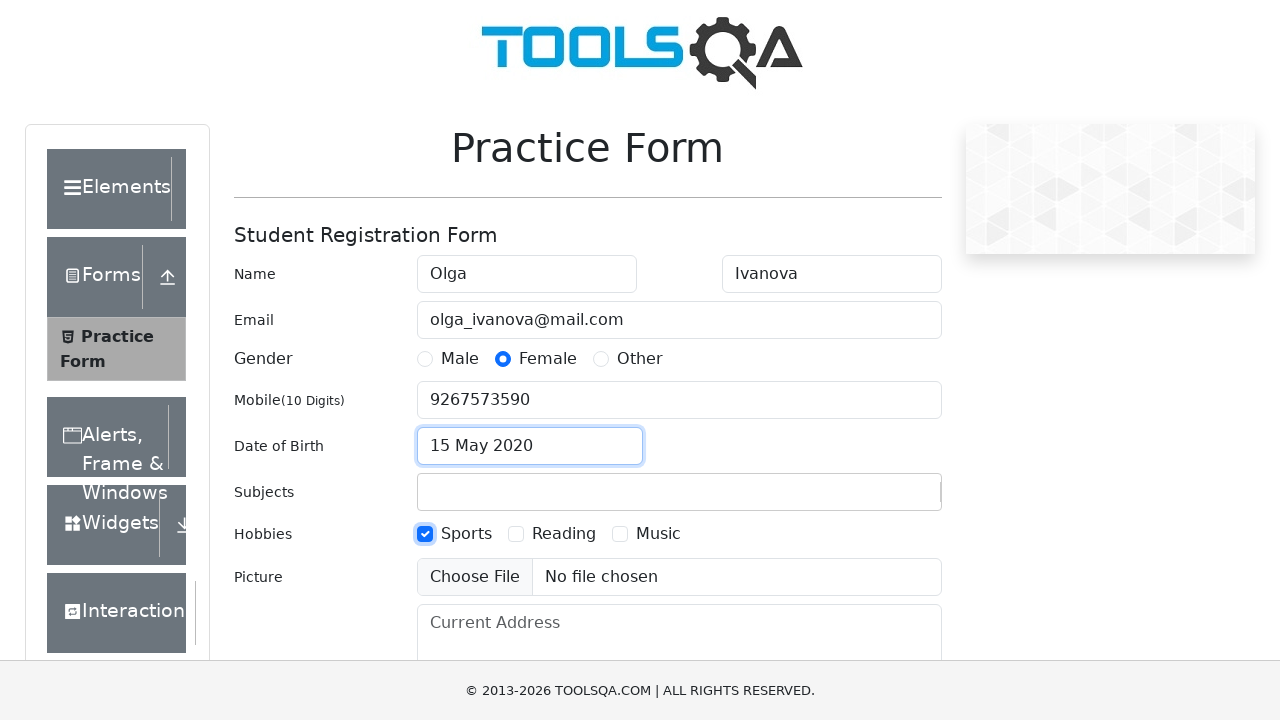

Selected Reading hobby checkbox at (564, 534) on label[for='hobbies-checkbox-2']
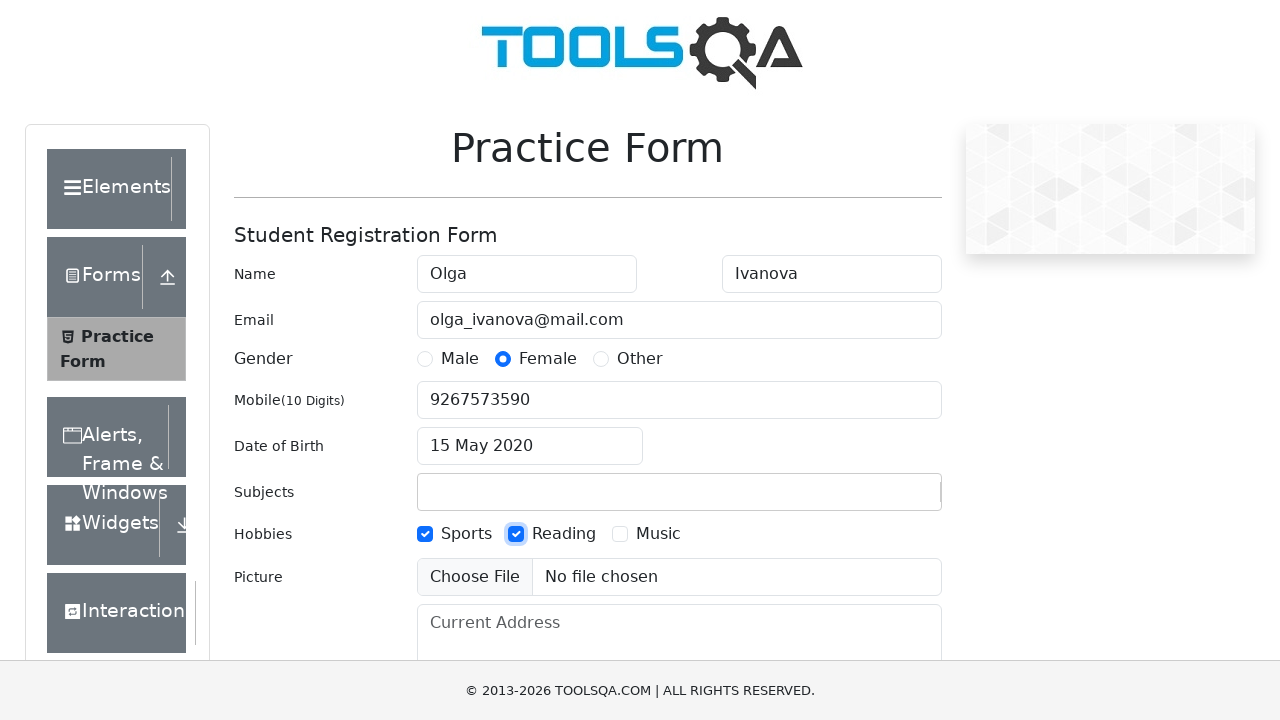

Filled current address field with 'gljljljasgfoiuyyuwef120' on #currentAddress
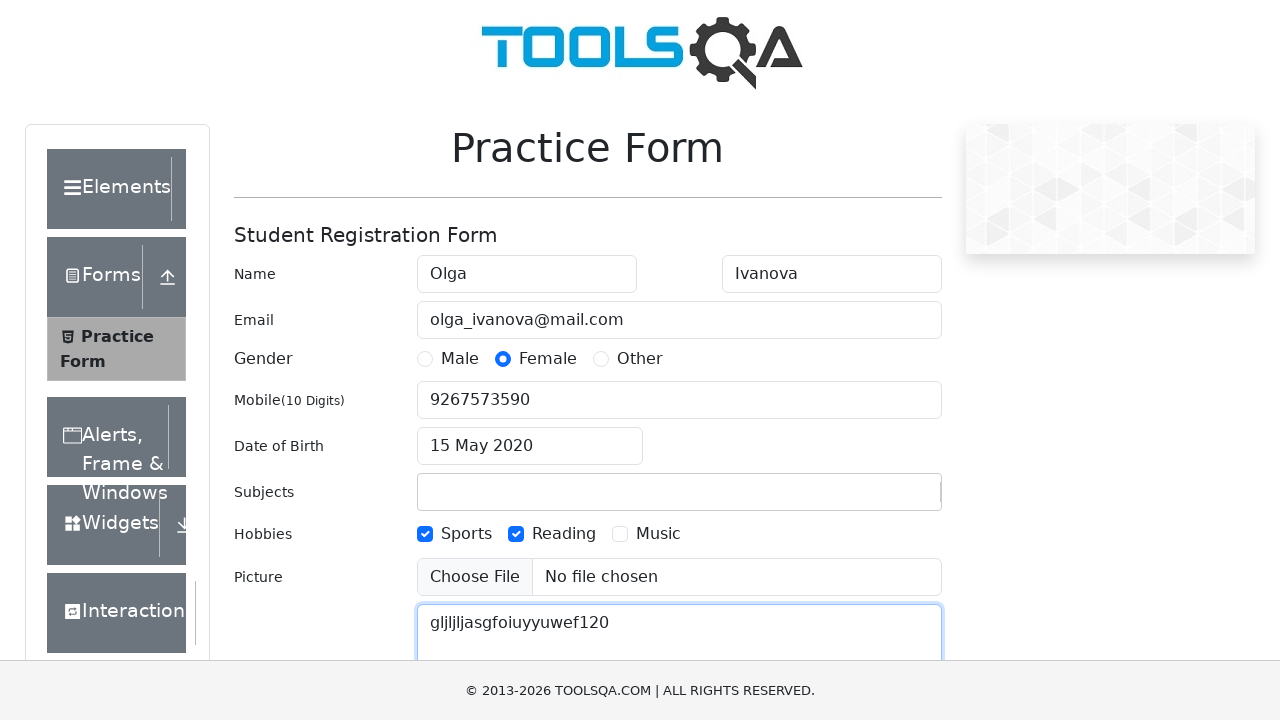

Scrolled down to view remaining form fields
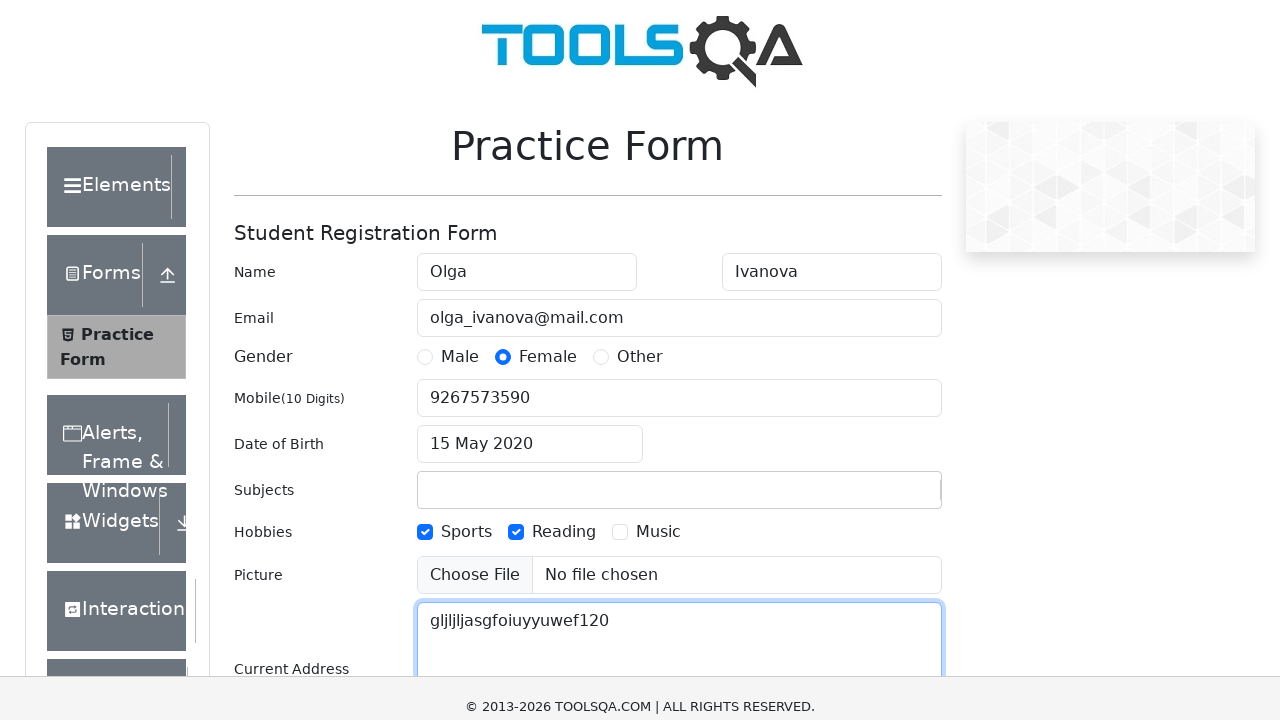

Clicked state dropdown field at (527, 437) on #state
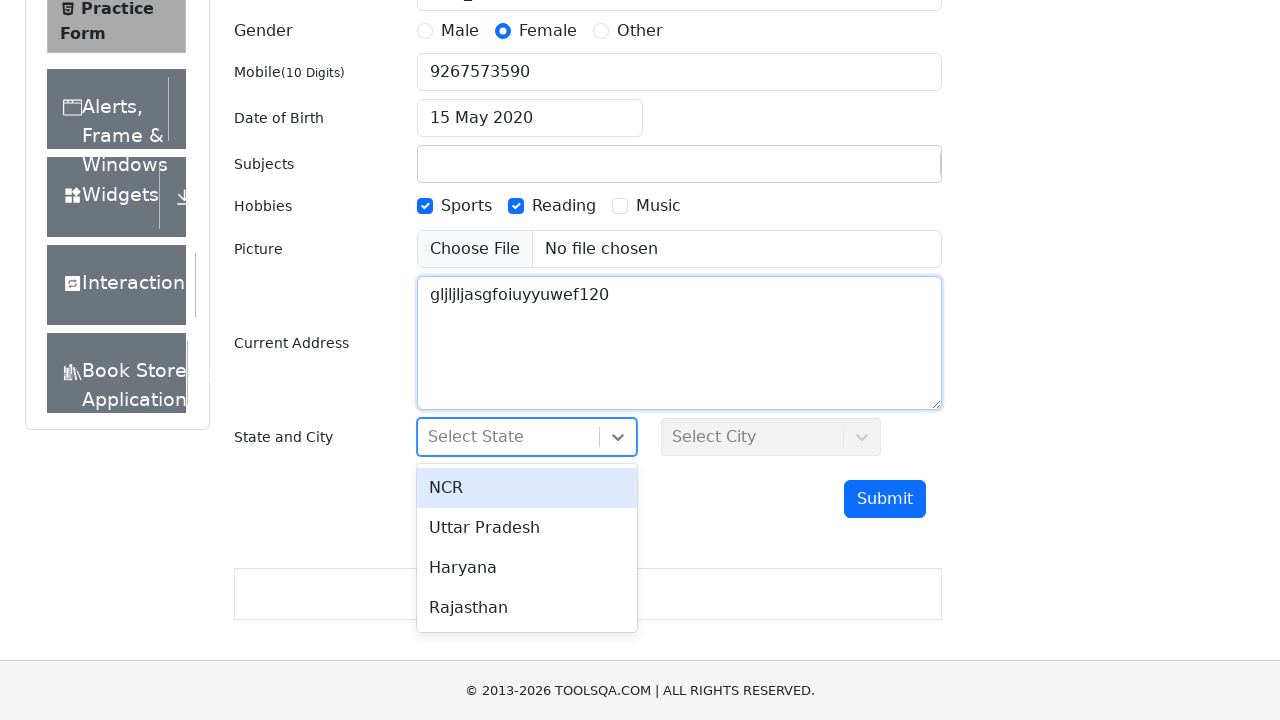

Selected state option from dropdown at (527, 528) on #react-select-3-option-1
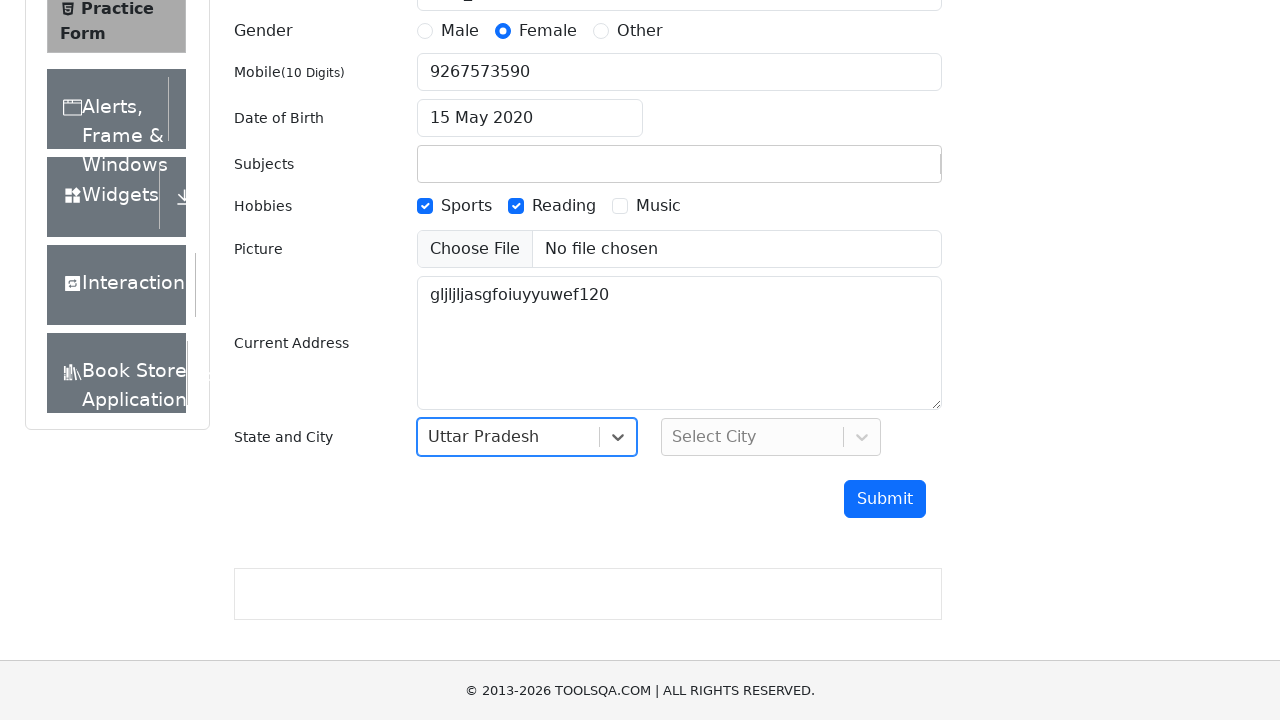

Clicked city dropdown field at (771, 437) on #city
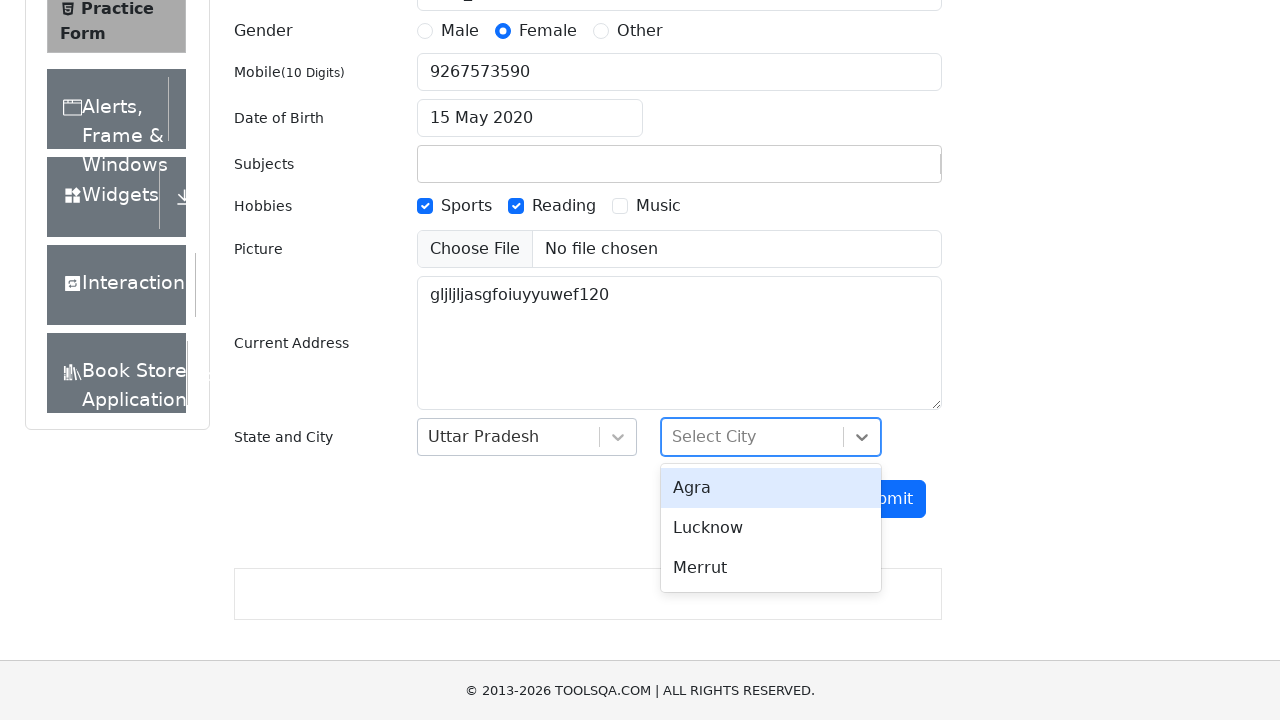

Selected city option from dropdown at (771, 488) on #react-select-4-option-0
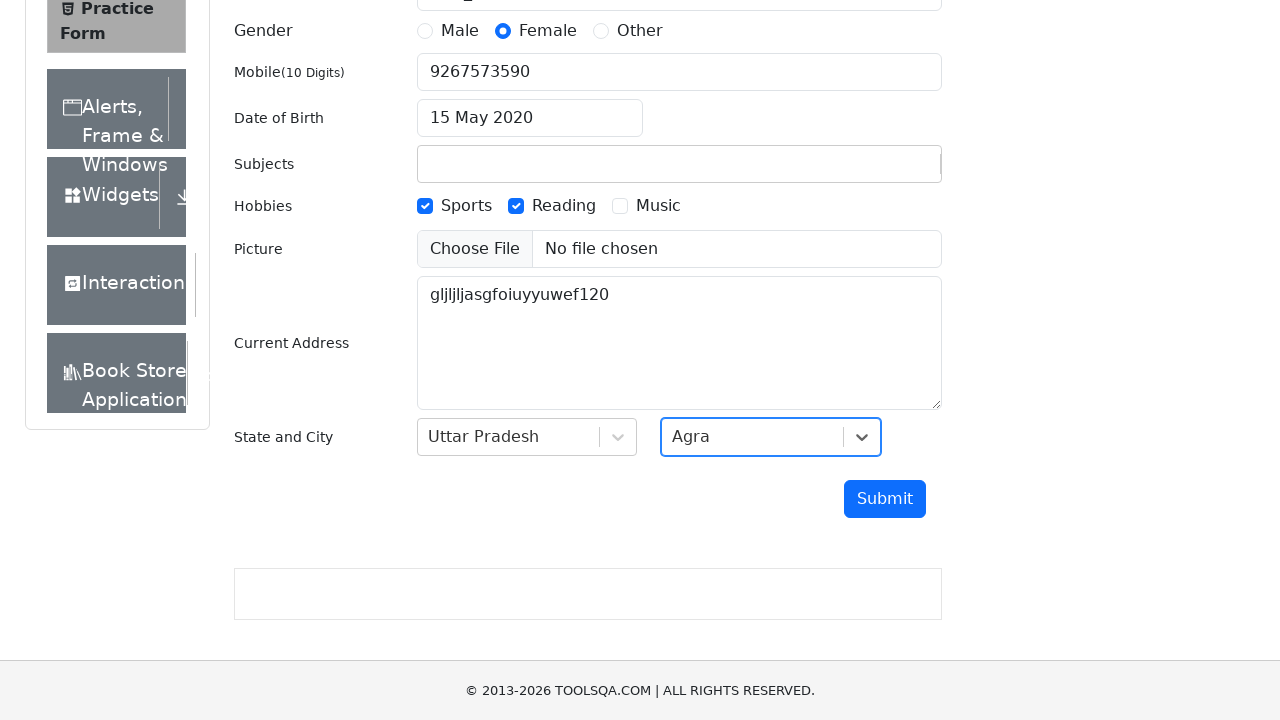

Clicked submit button to submit the form at (885, 499) on #submit
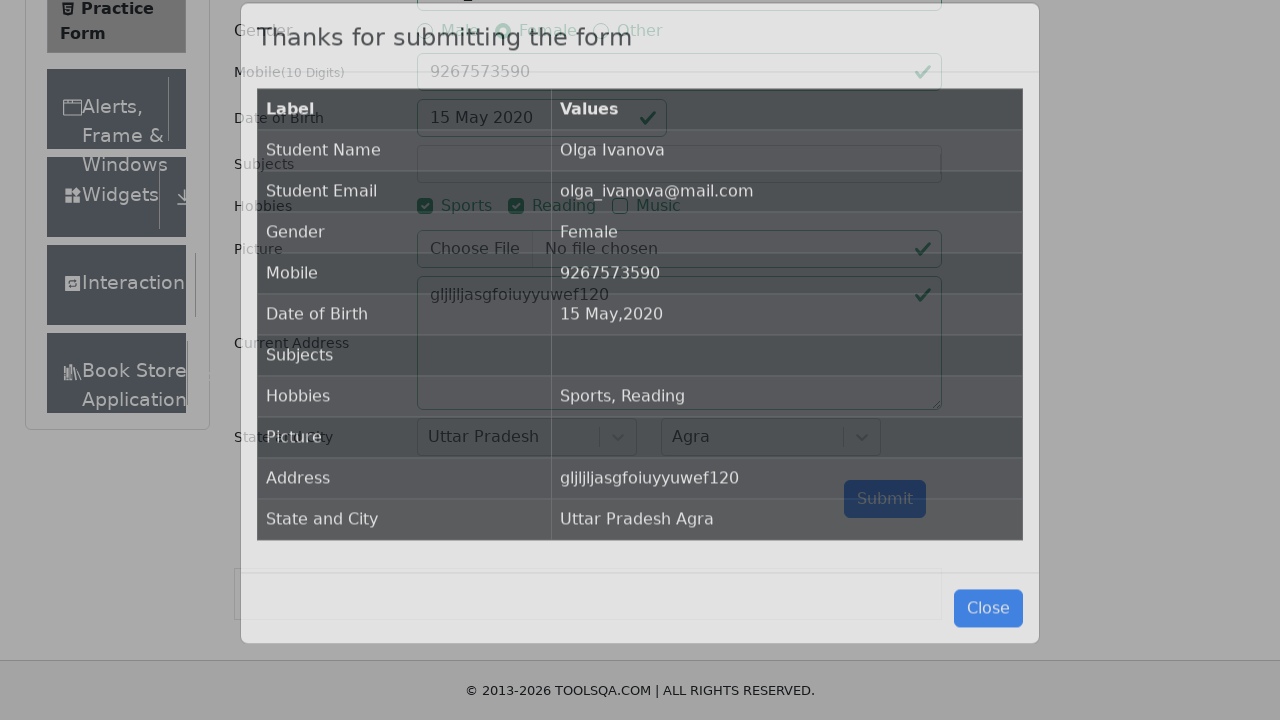

Submission confirmation modal appeared with submitted data
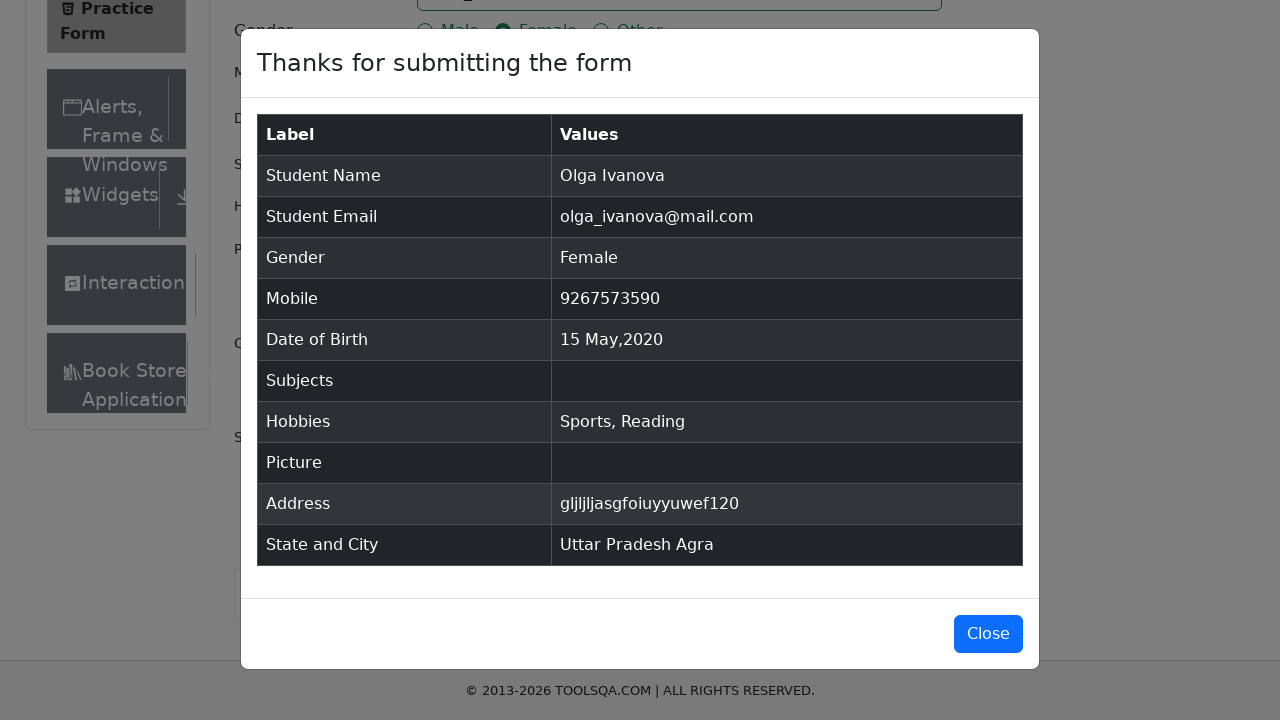

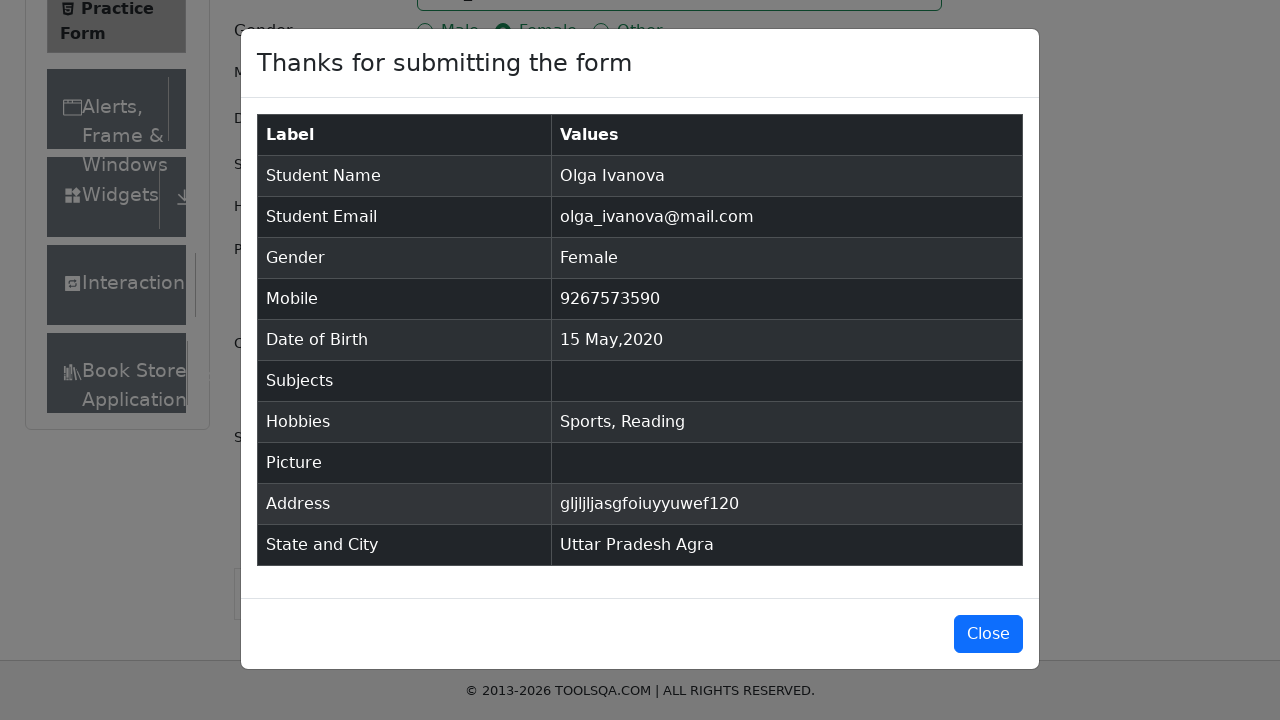